Tests multiple window handling by clicking a link that opens a new window, then switching between the original and new windows and verifying the correct window is focused by checking page titles

Starting URL: http://the-internet.herokuapp.com/windows

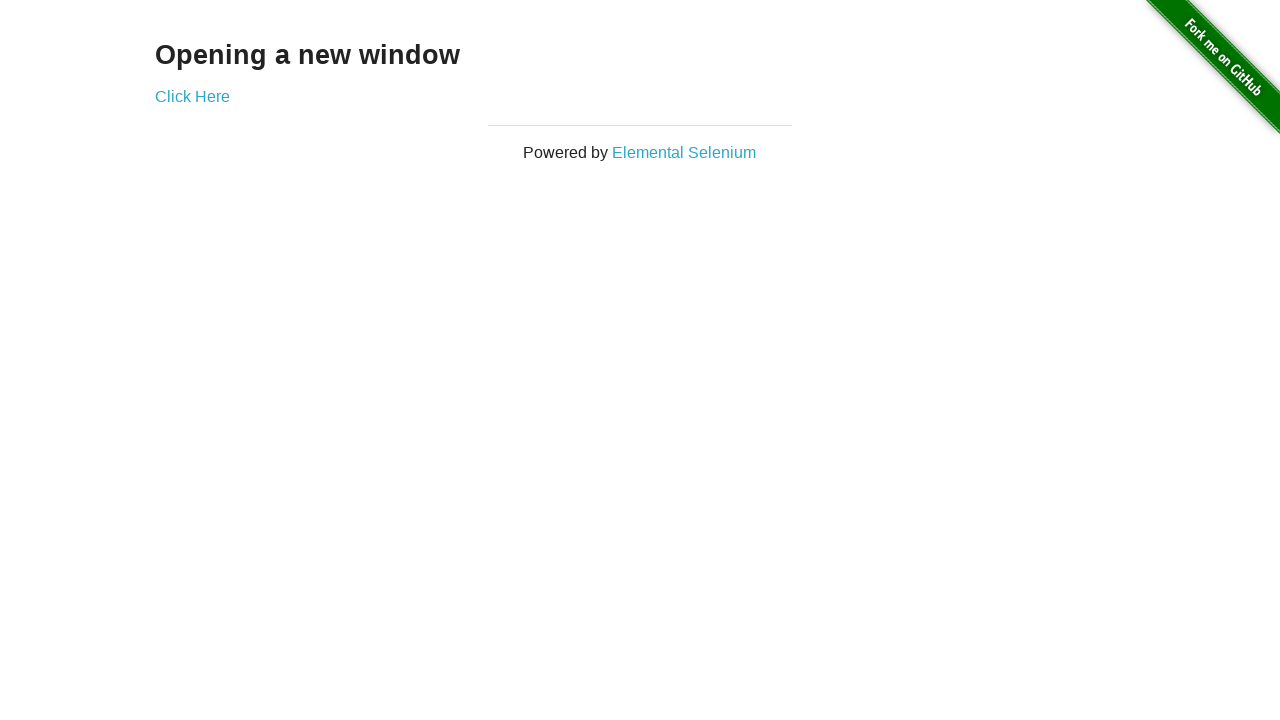

Clicked link to open new window at (192, 96) on .example a
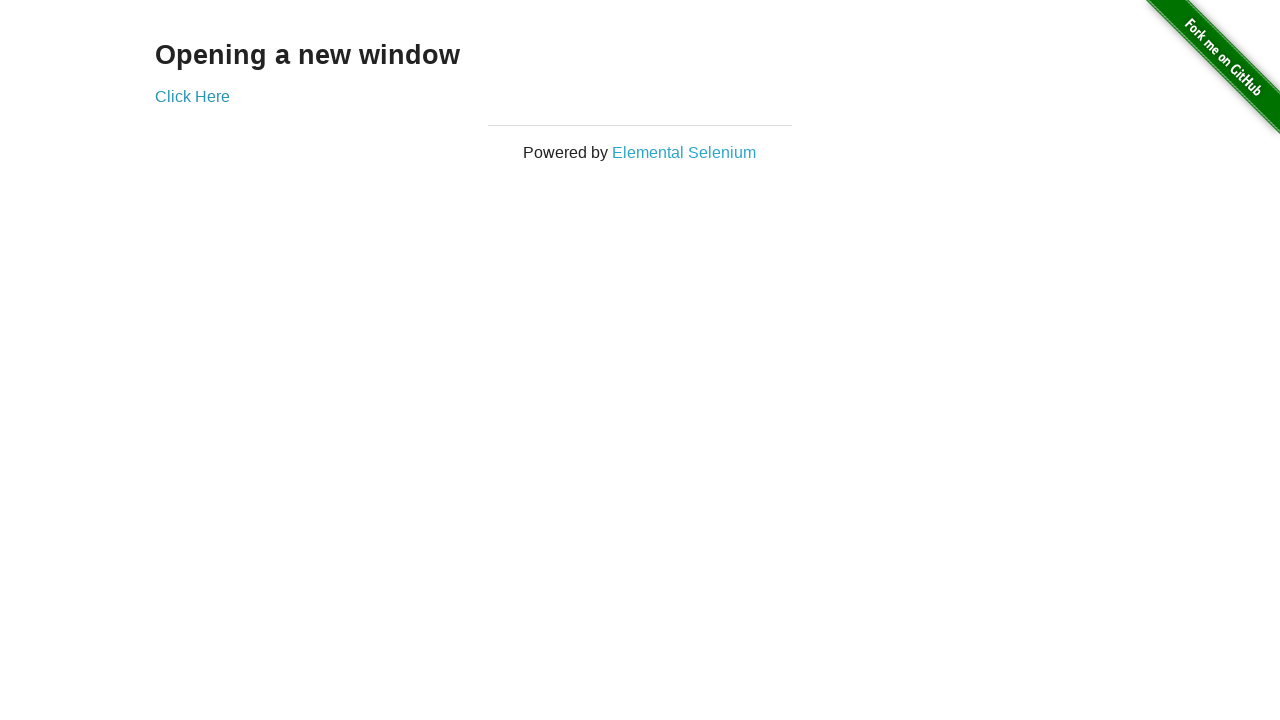

Waited for new window to open
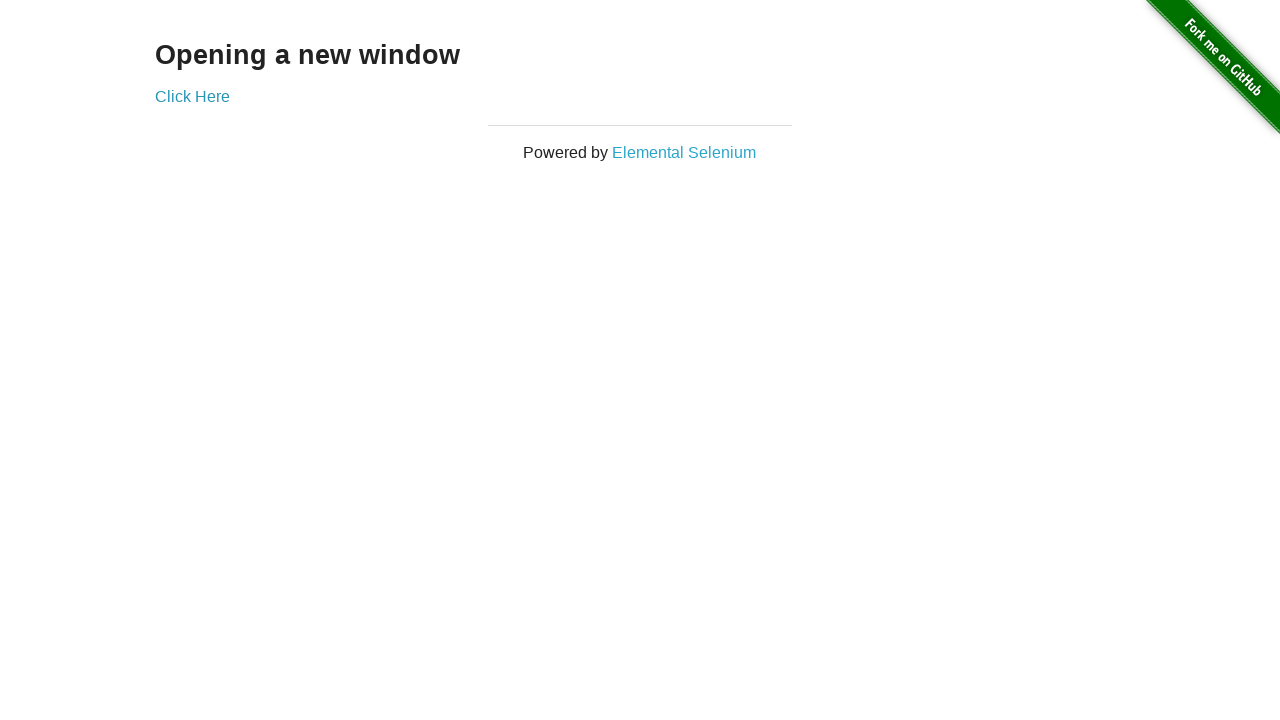

Retrieved all pages from context
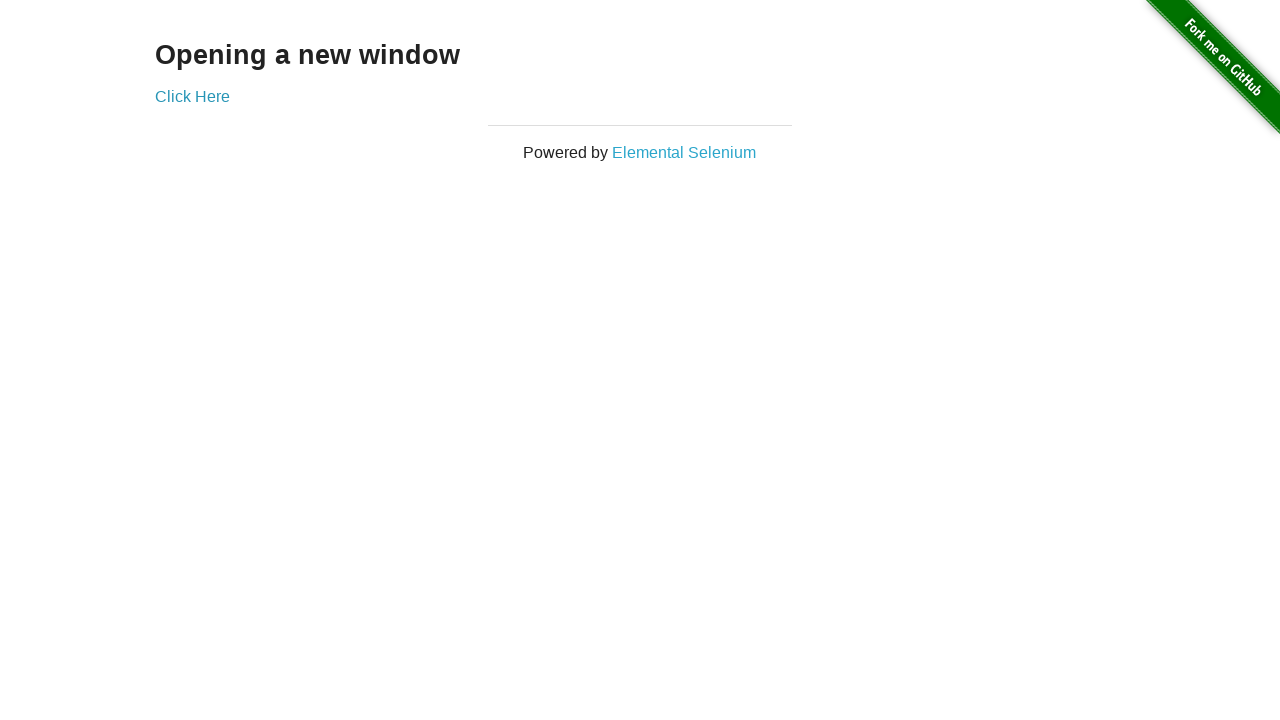

Selected first window from pages list
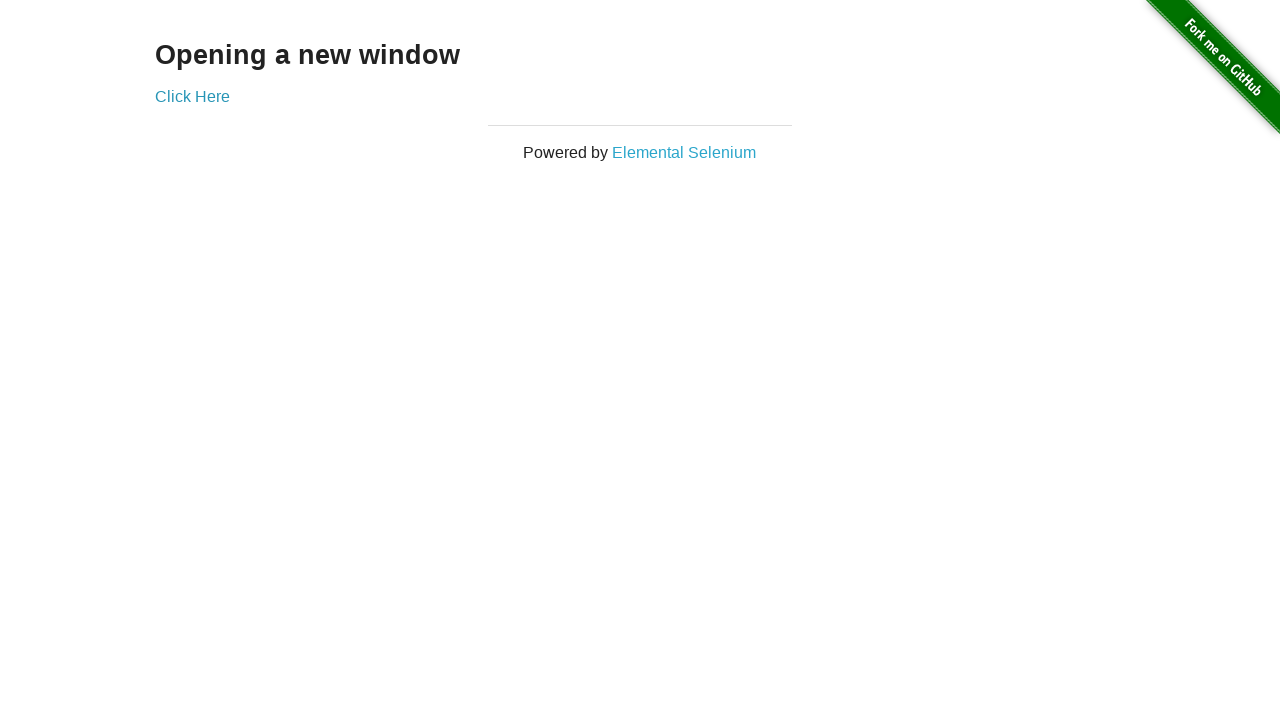

Verified first window title is not 'New Window'
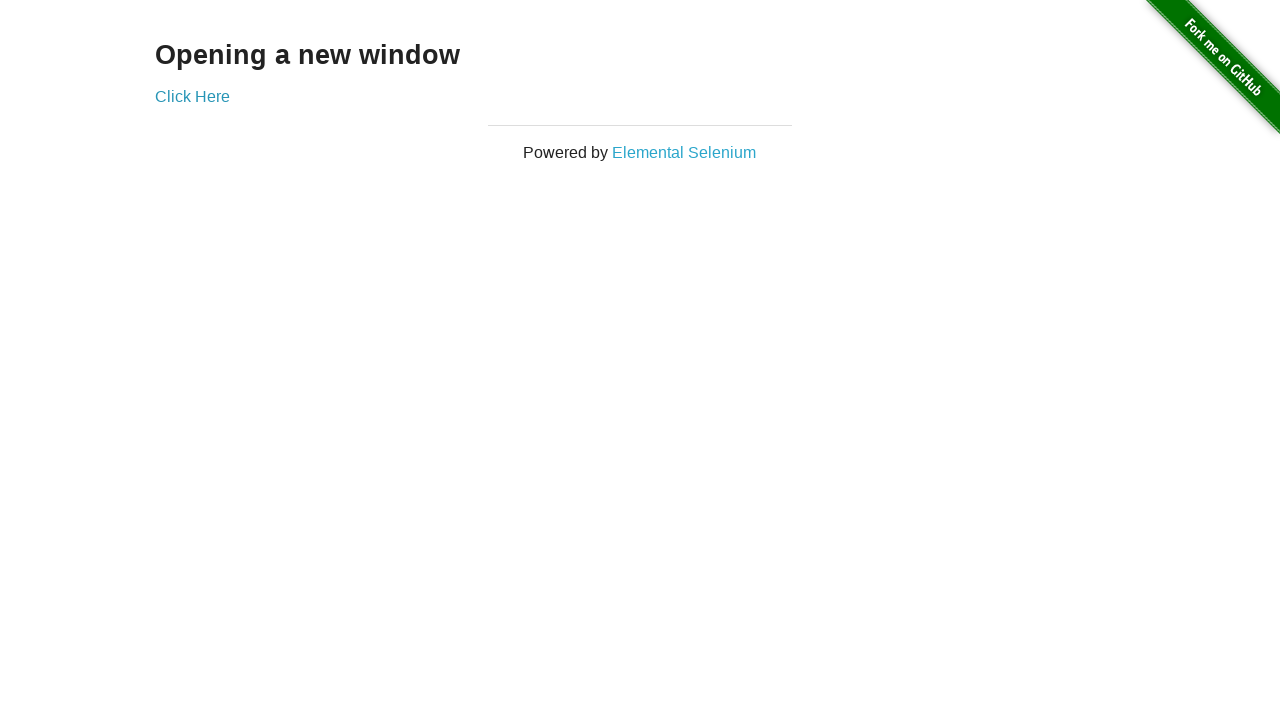

Selected second window from pages list
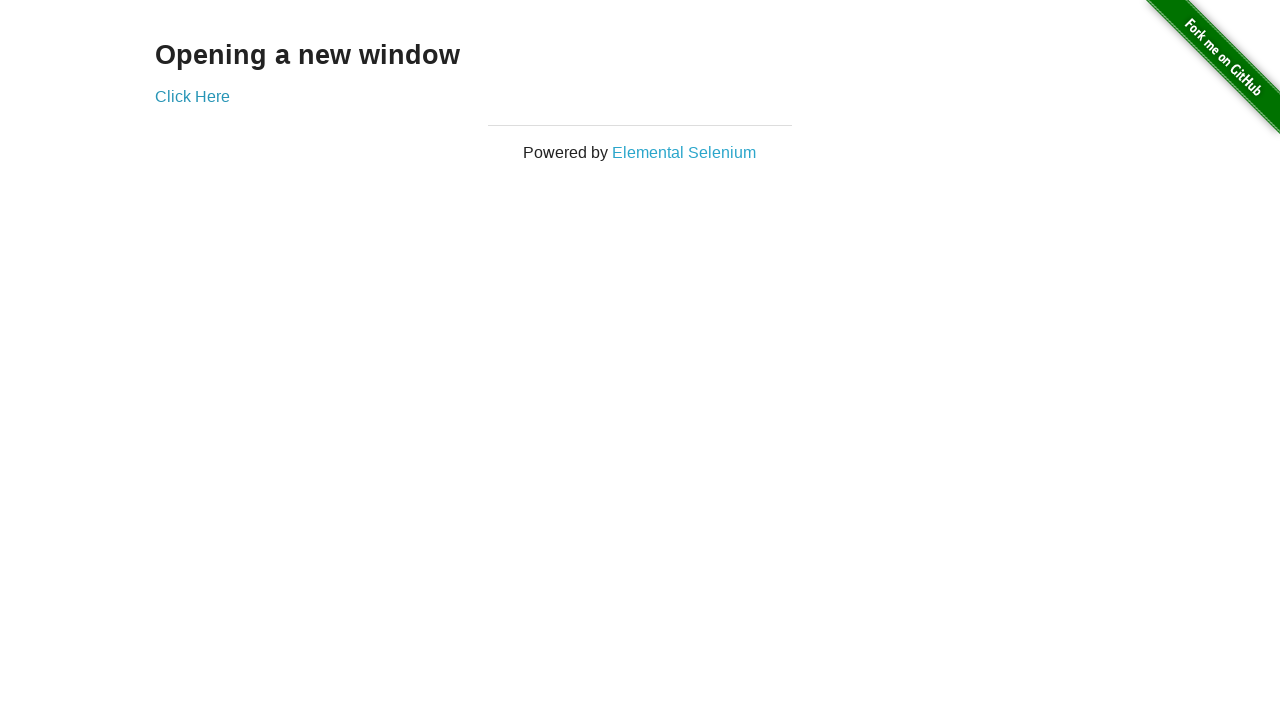

Verified second window title is 'New Window'
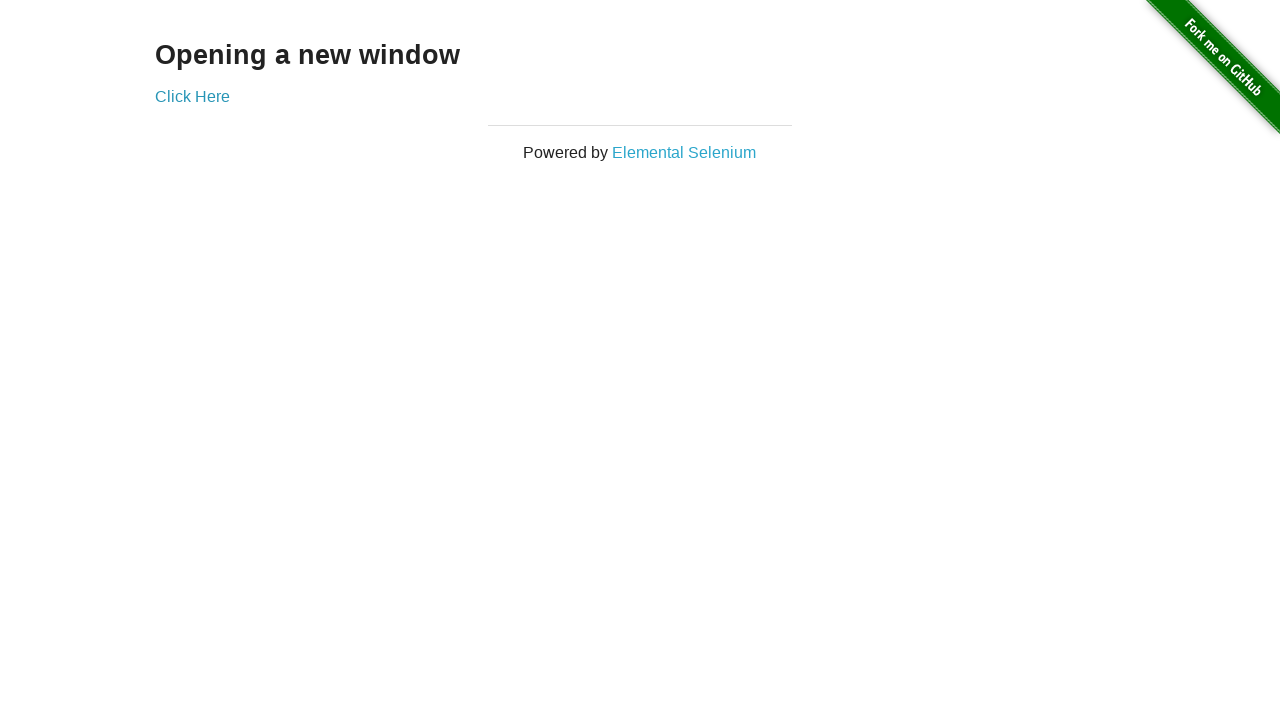

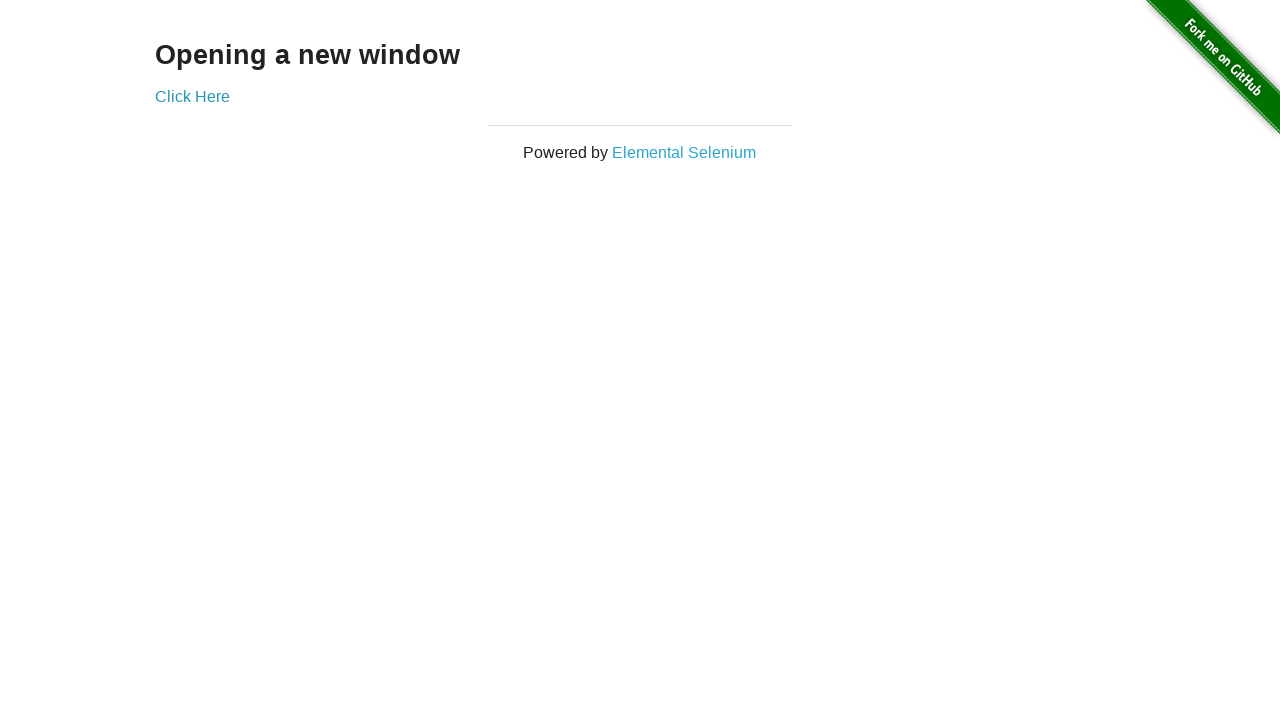